Navigates to a demo login page and clicks the Log In button to proceed to the app page. This is a demo site that doesn't require actual credentials.

Starting URL: https://demo.applitools.com/index.html

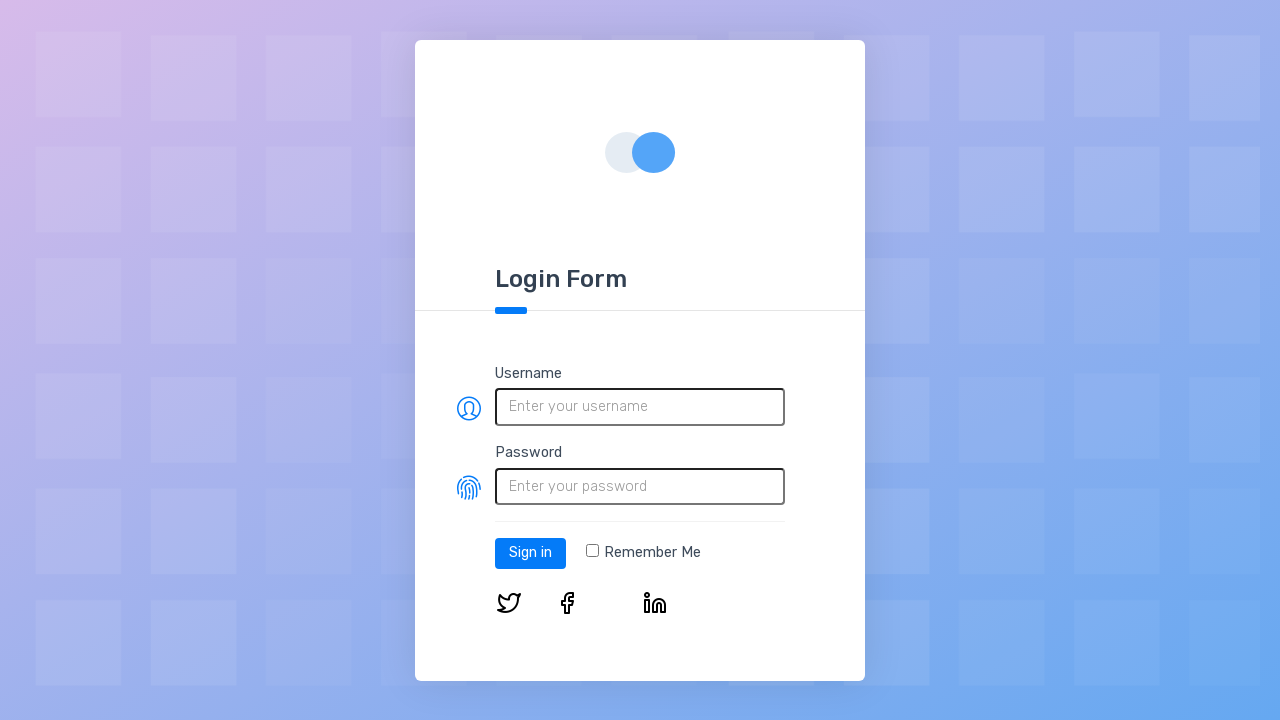

Login page loaded and Log In button is visible
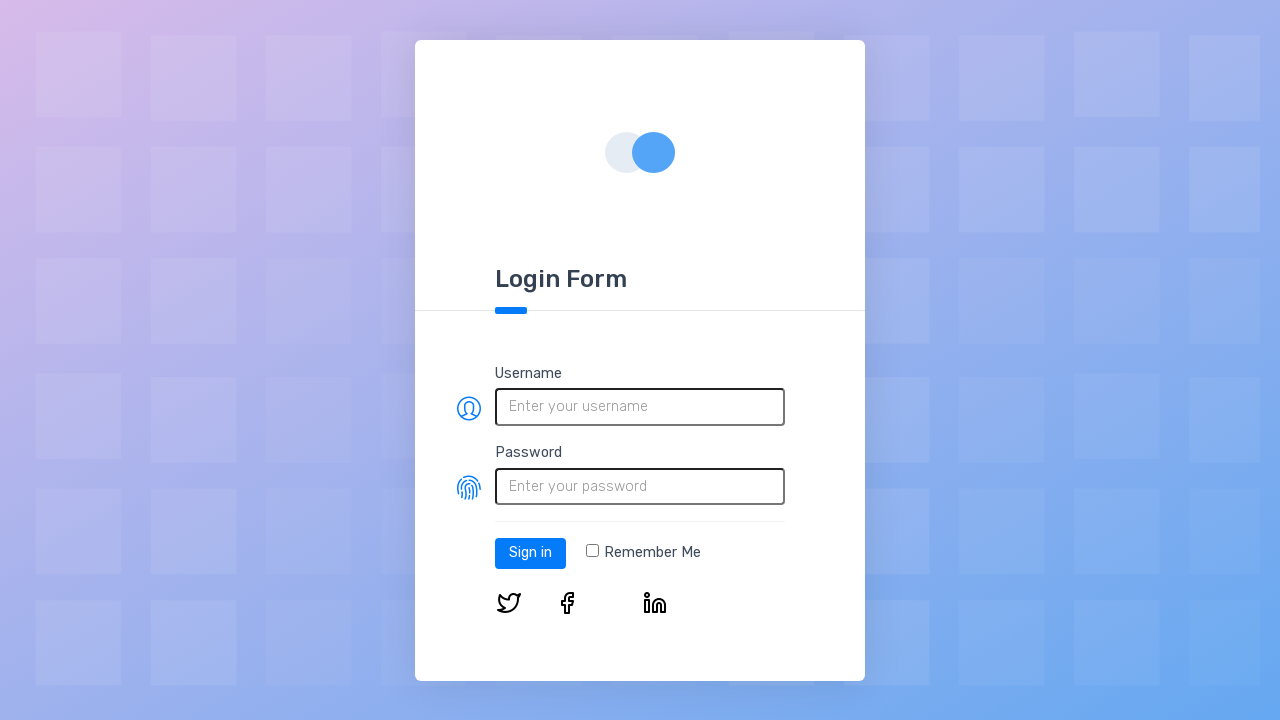

Clicked the Log In button at (530, 553) on #log-in
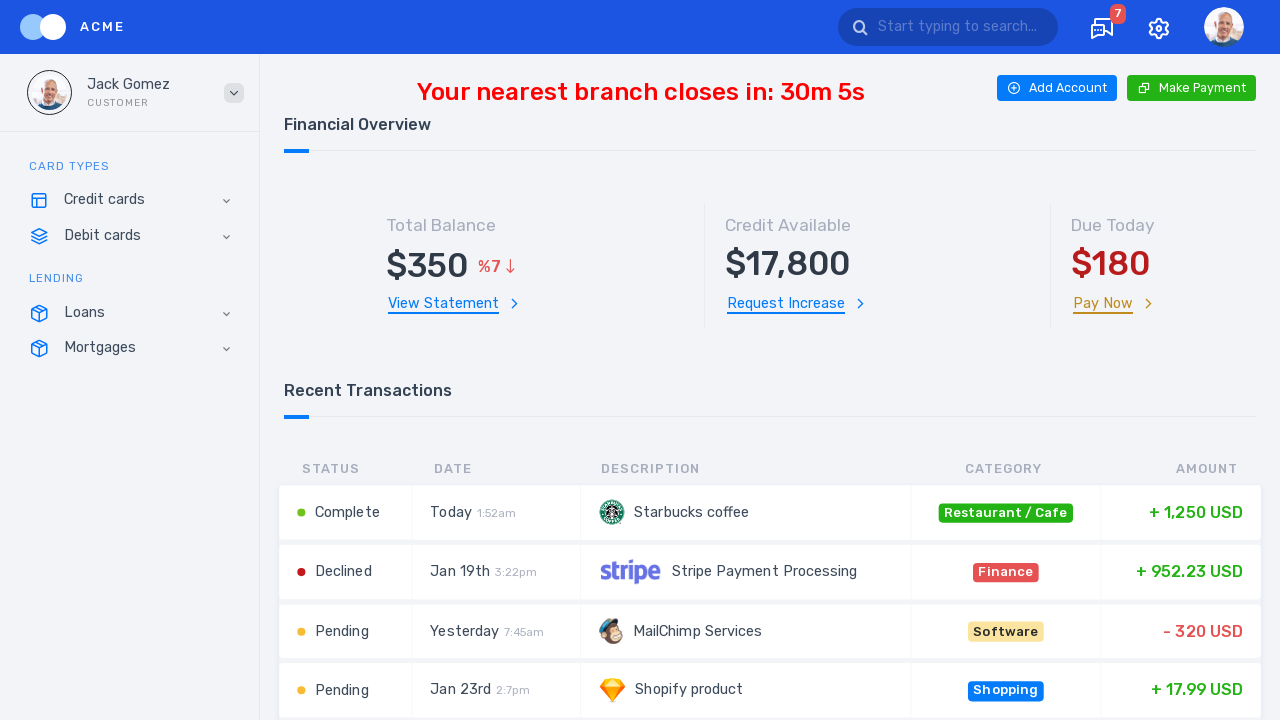

App page loaded successfully after login
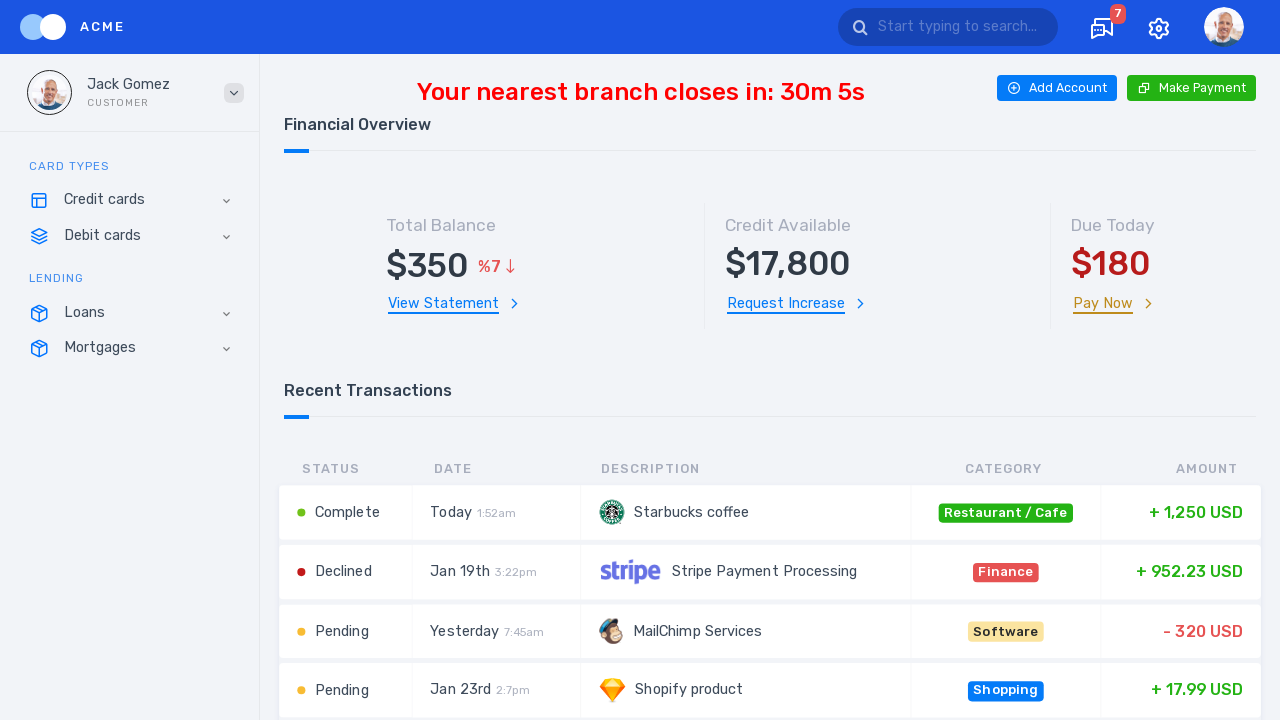

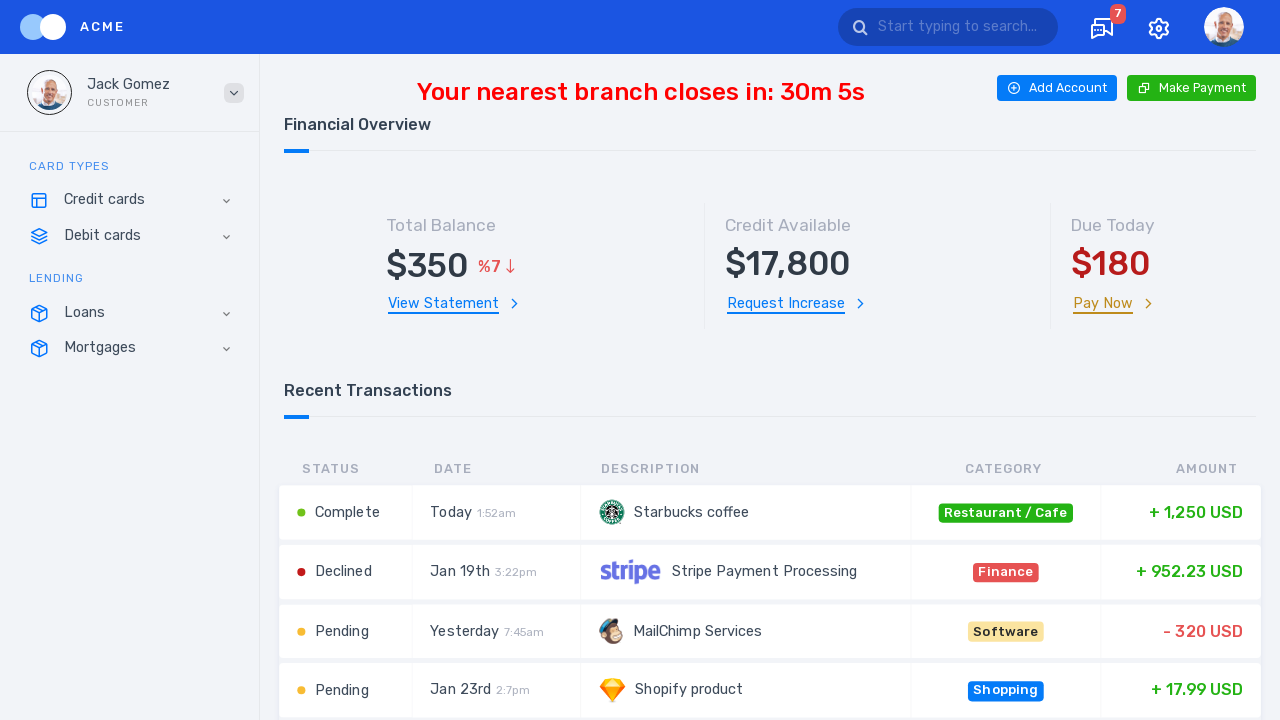